Navigates to the omayo test blog page and clicks on the "Open a popup window" link to trigger a popup window

Starting URL: http://omayo.blogspot.com/

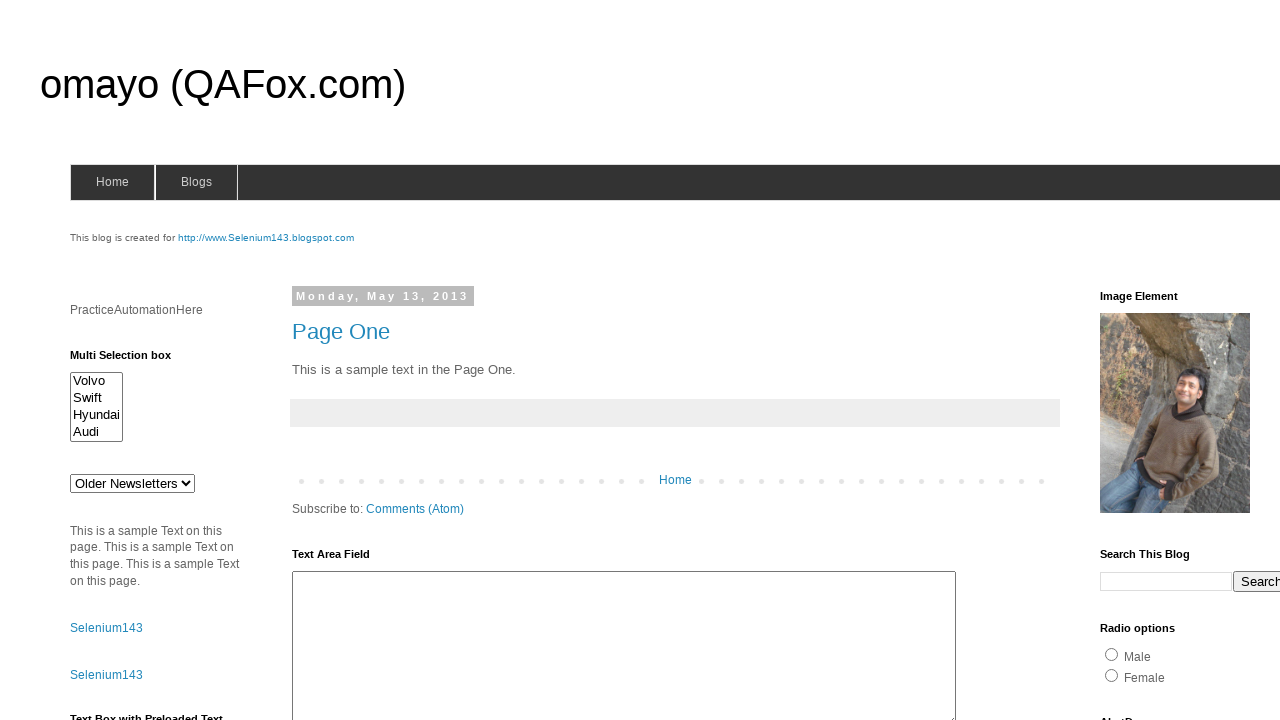

Navigated to omayo test blog page
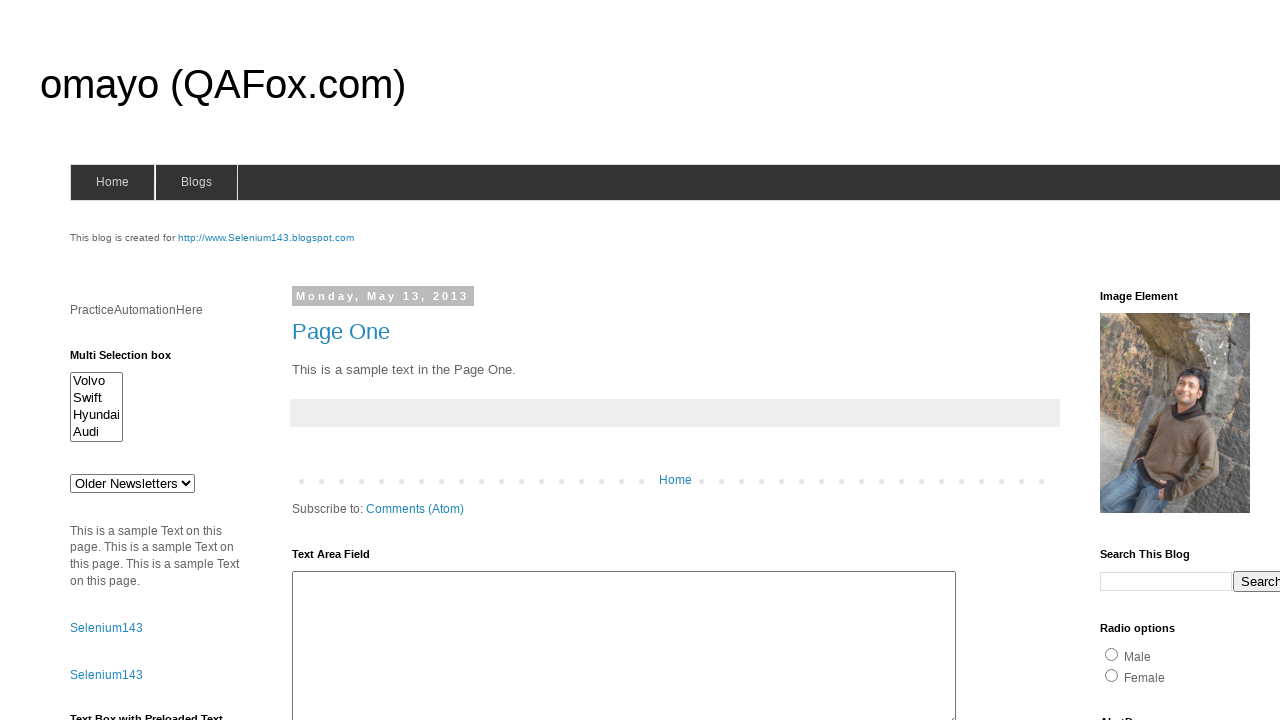

Clicked on 'Open a popup window' link at (132, 360) on a:has-text('Open a popup window')
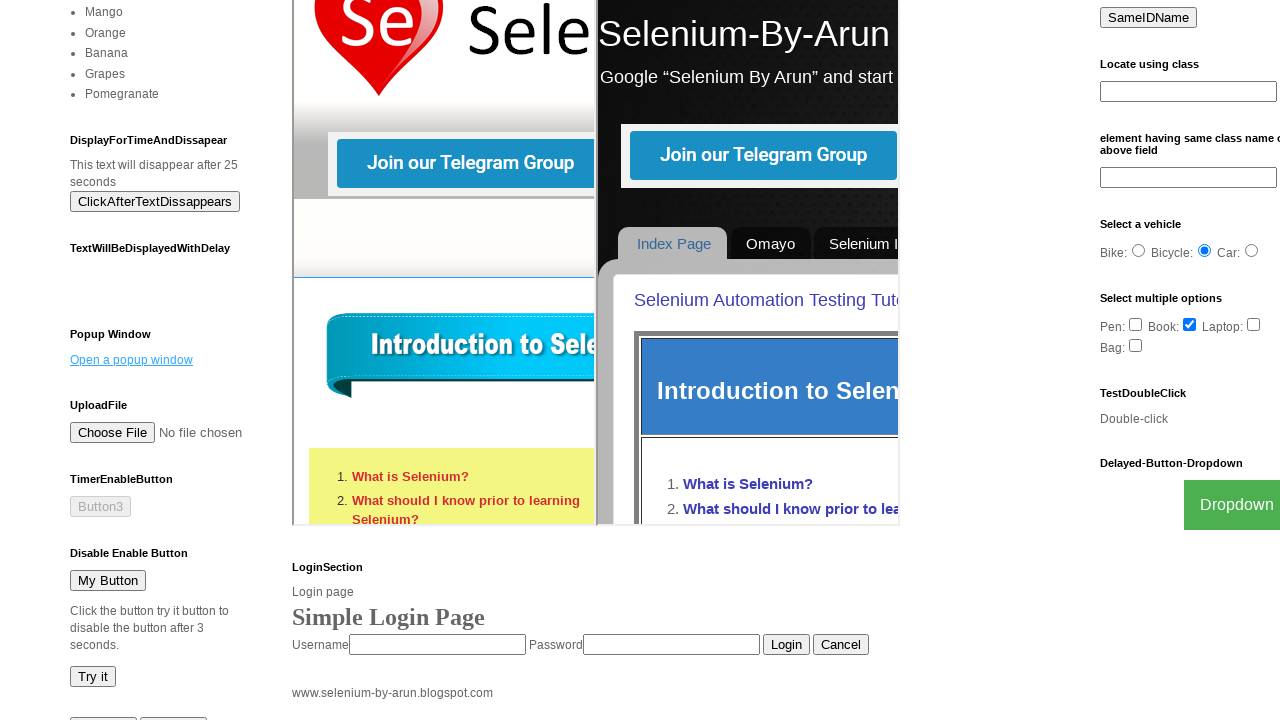

Waited for popup window to open
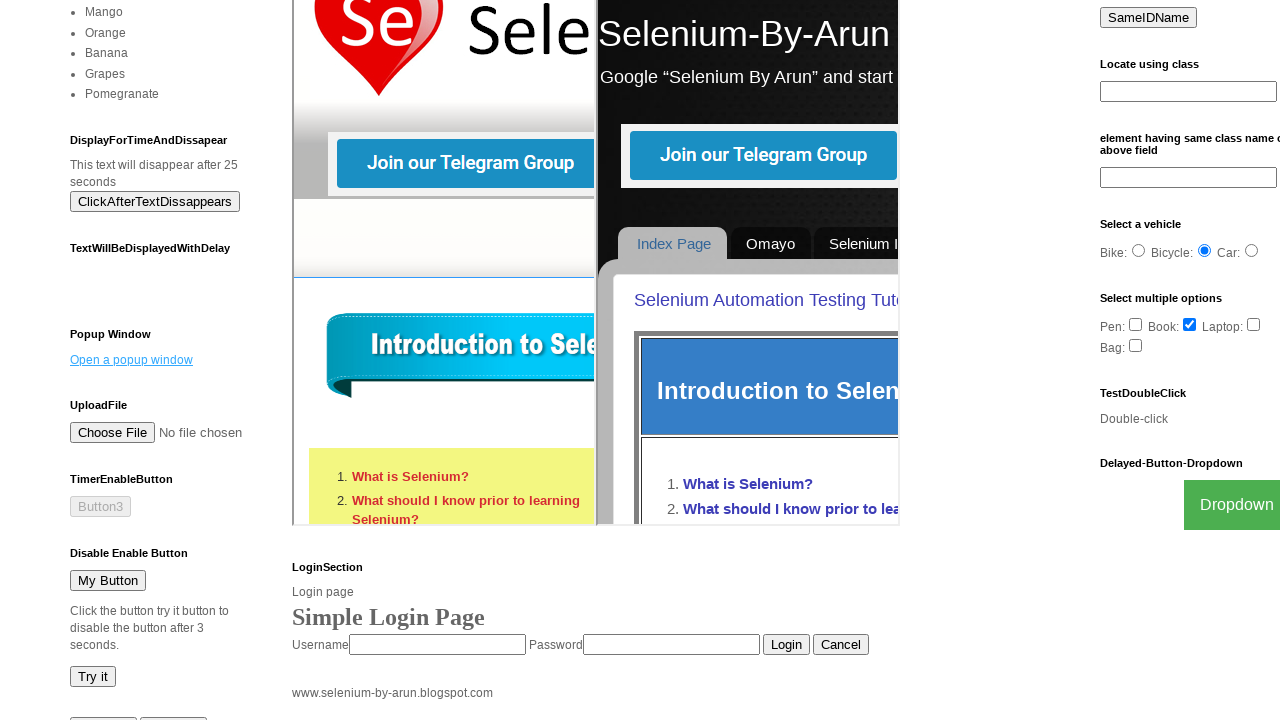

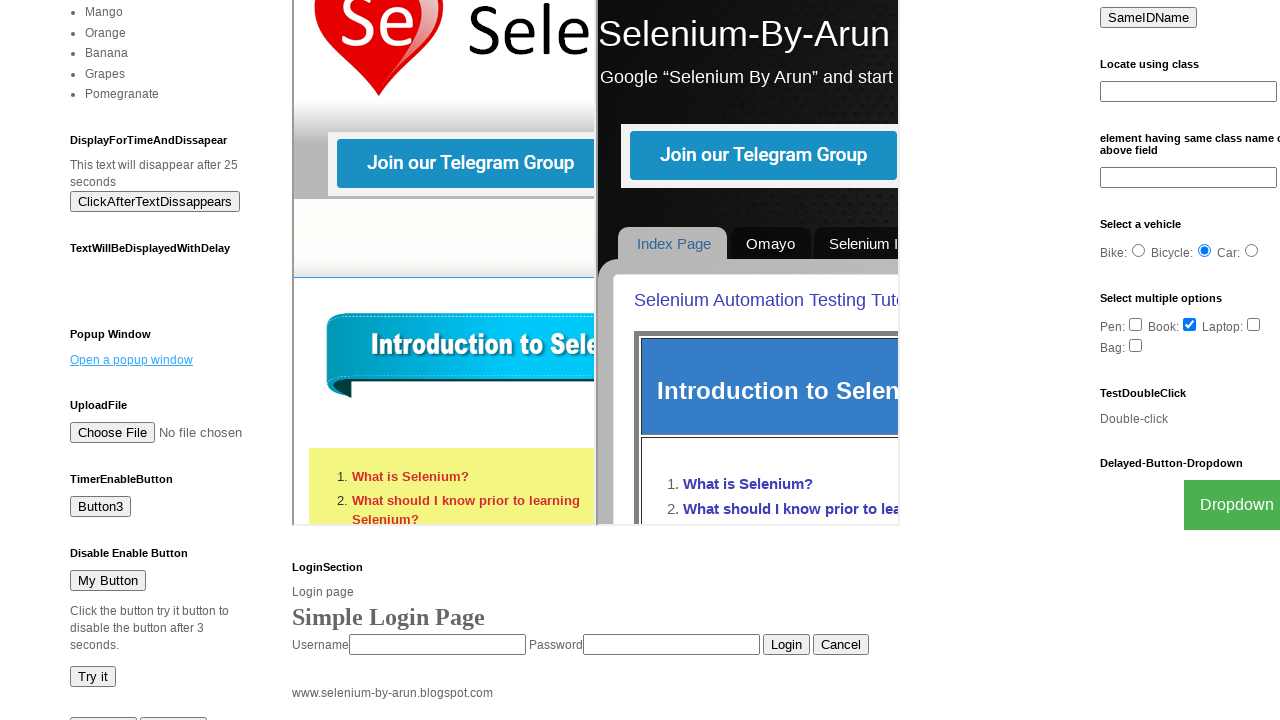